Tests a text box form by filling in full name, email, current address, and permanent address fields, then submitting the form

Starting URL: https://demoqa.com/text-box

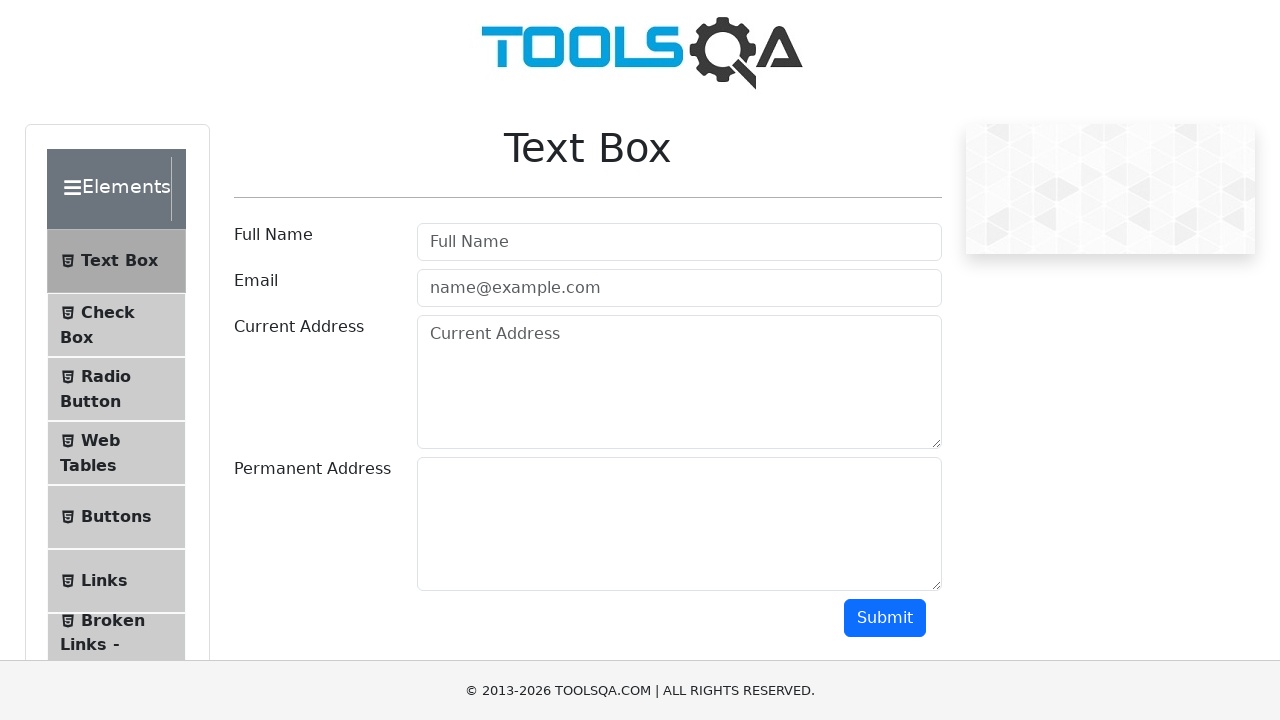

Filled full name field with 'Monika Balandyte' on #userName
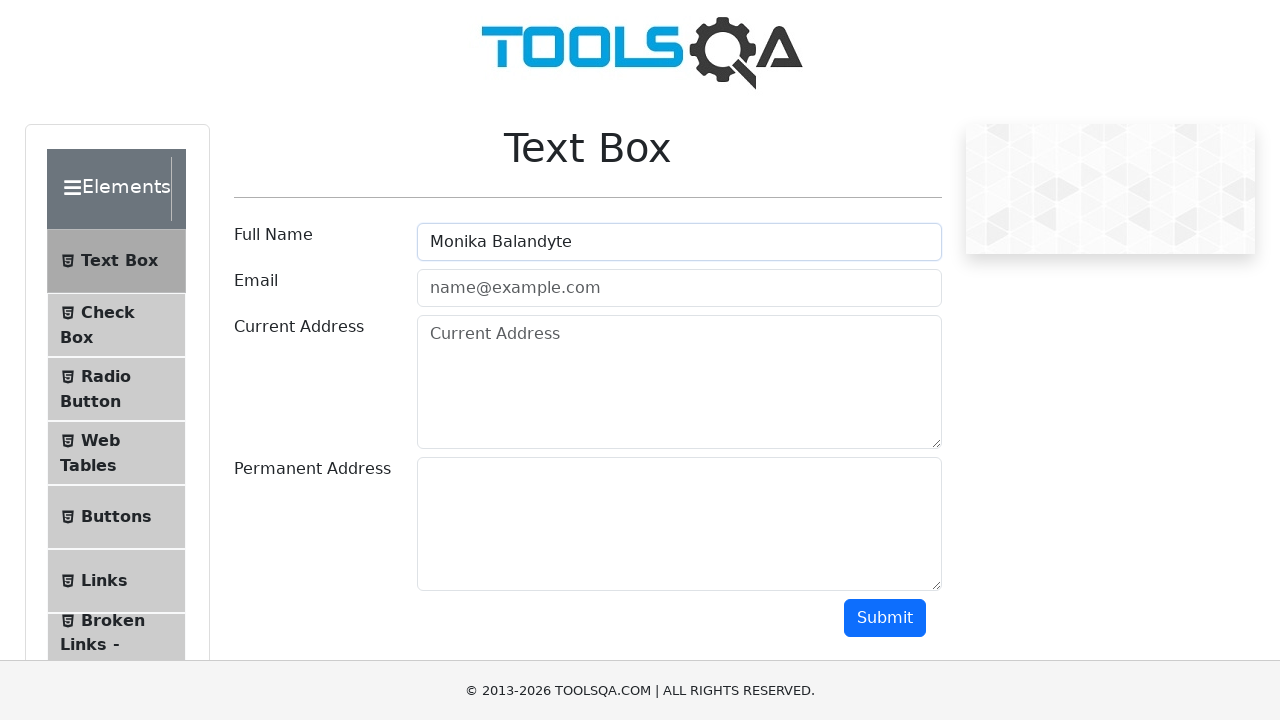

Filled email field with 'm.balandyte@gmail.com' on #userEmail
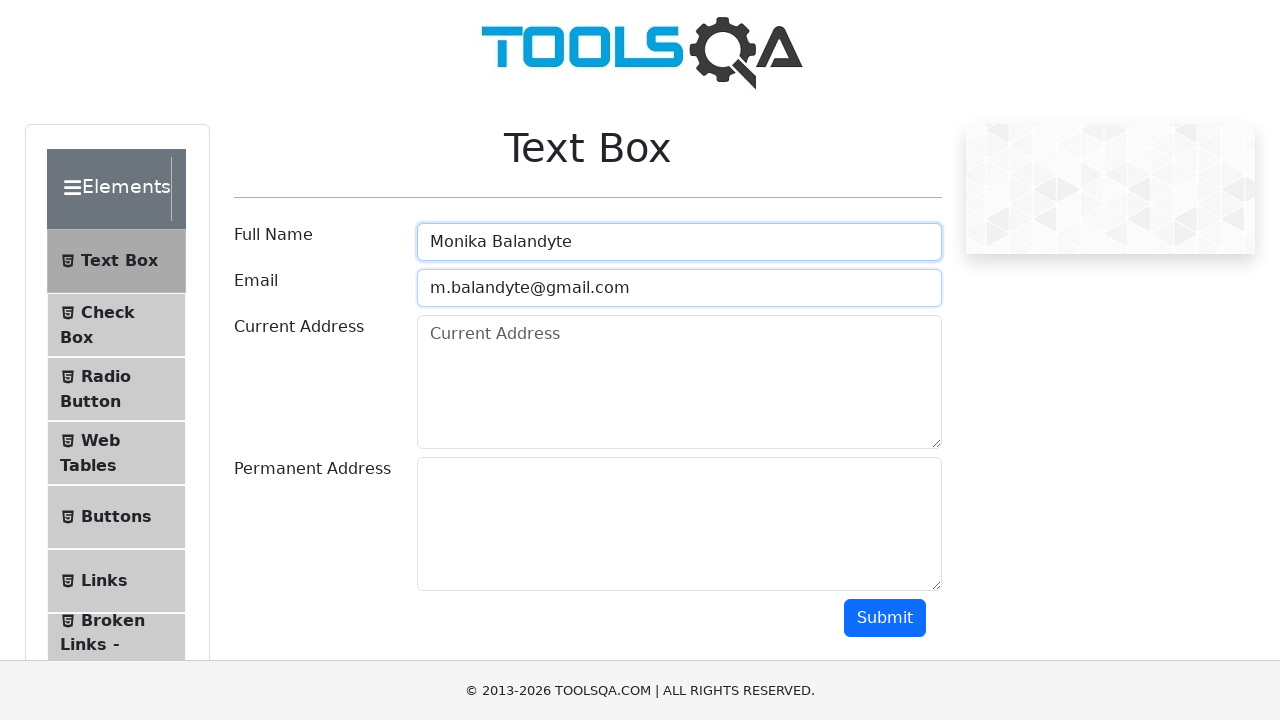

Filled current address field with 'Gatves 24-2, Vilnius' on #currentAddress
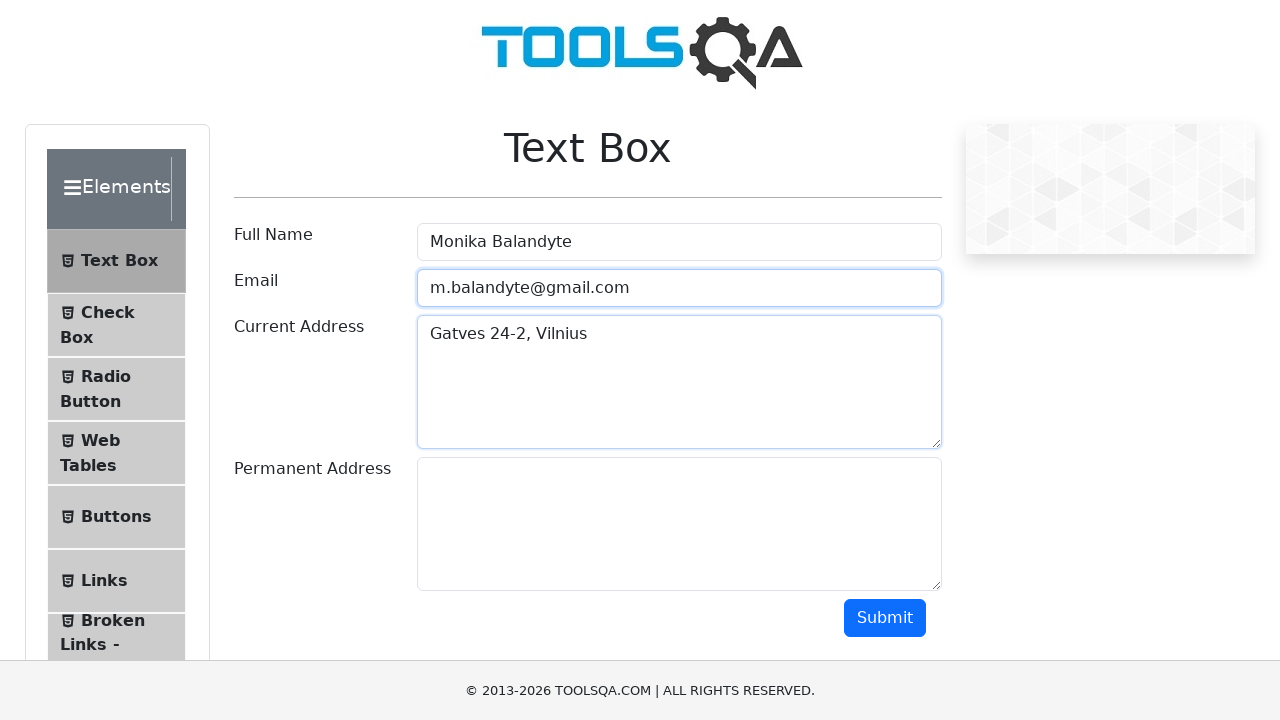

Filled permanent address field with 'Gatves 24-2, Vilnius' on #permanentAddress
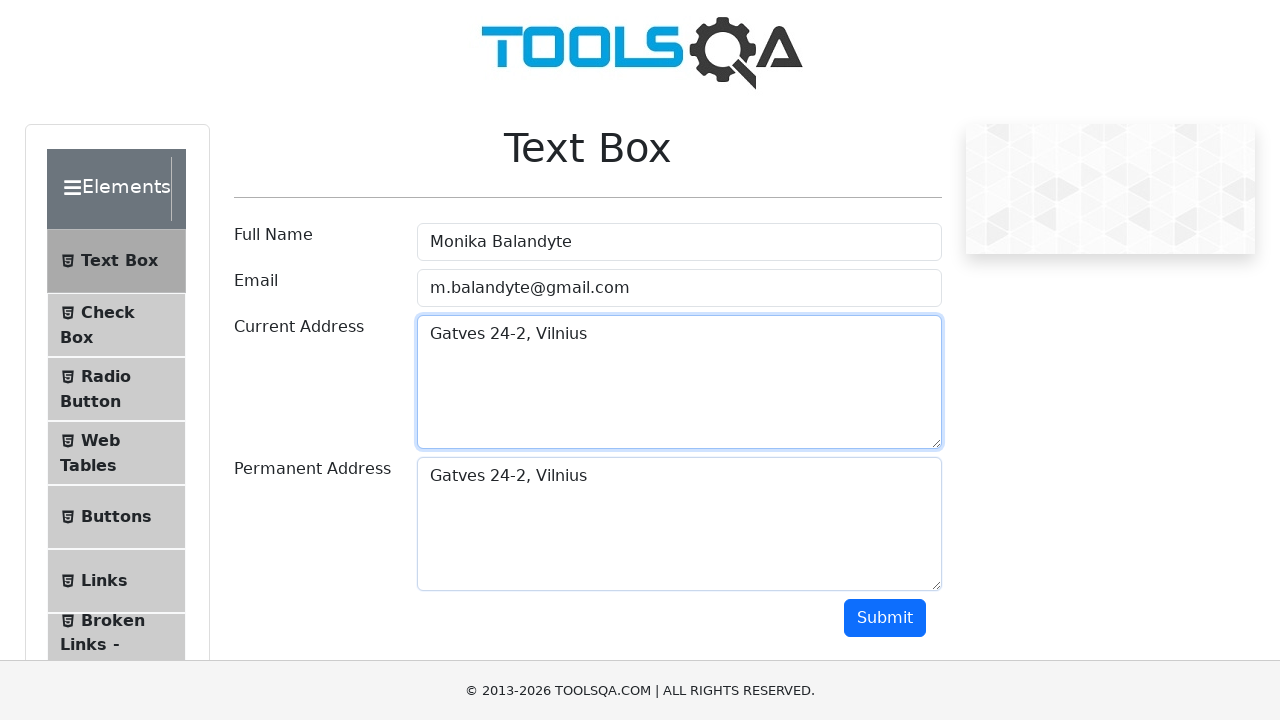

Scrolled down 1000 pixels to make submit button visible
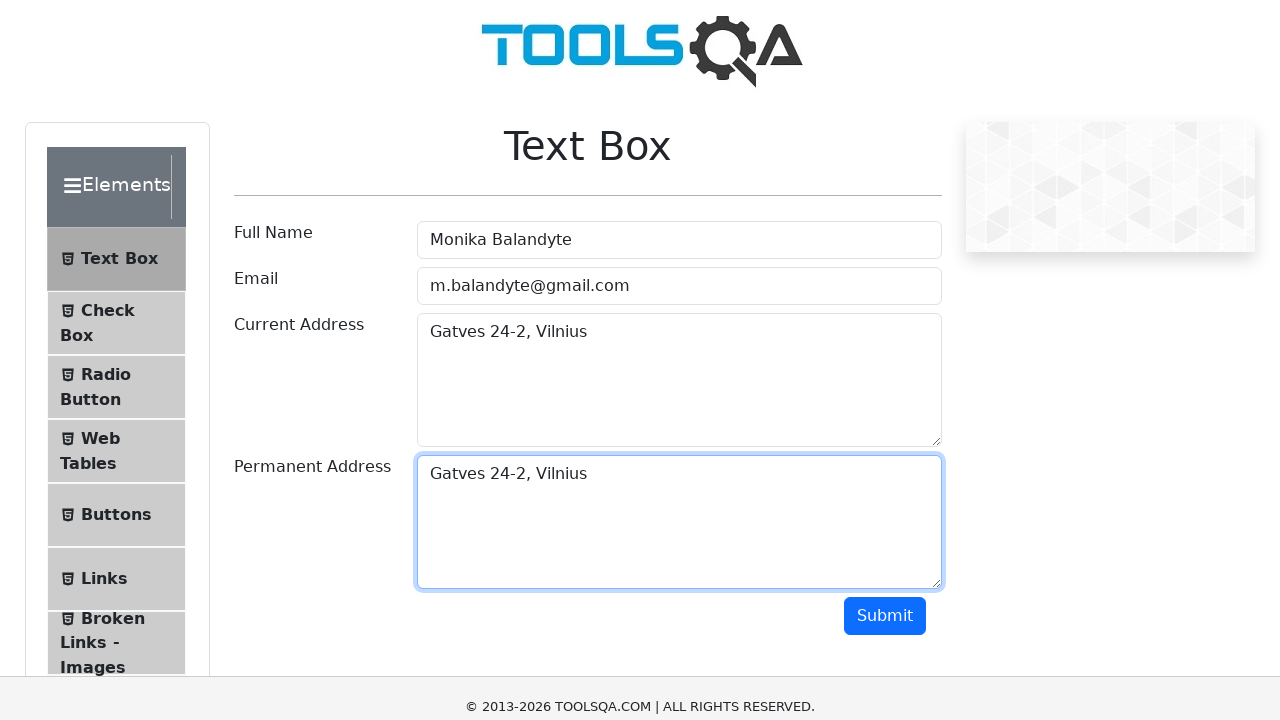

Clicked submit button to submit the form at (885, 360) on #submit
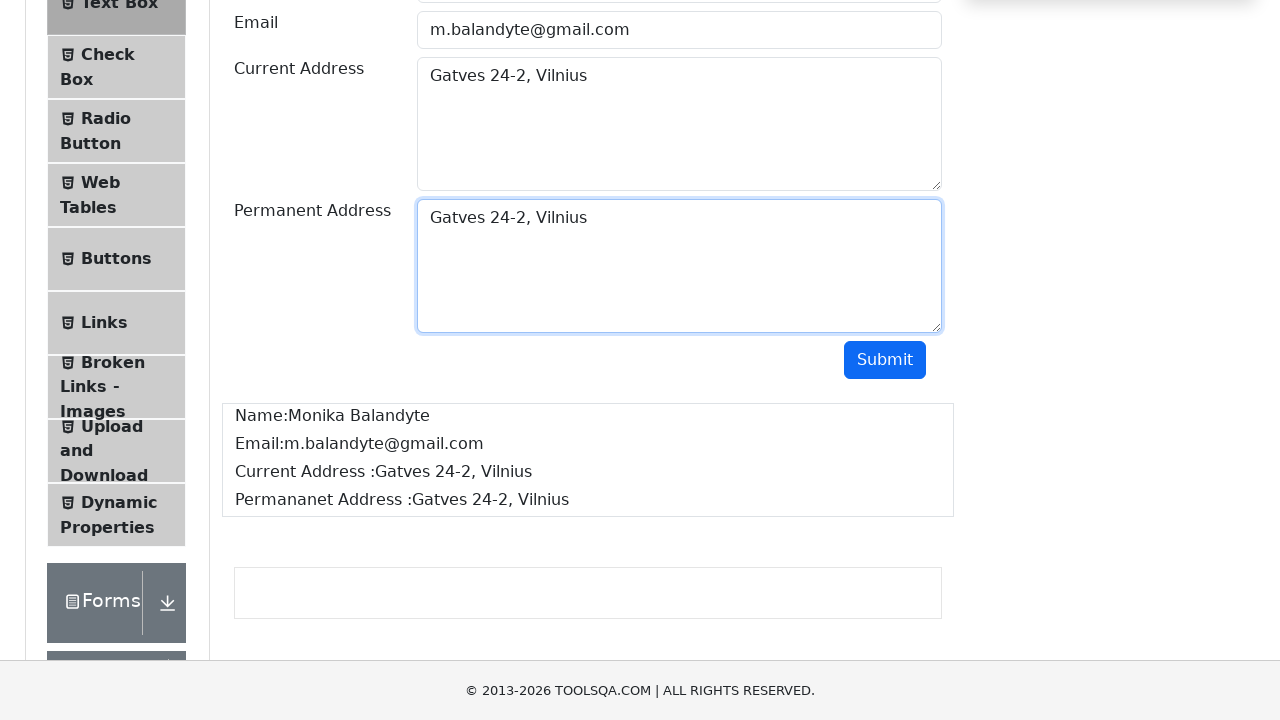

Form submission output displayed
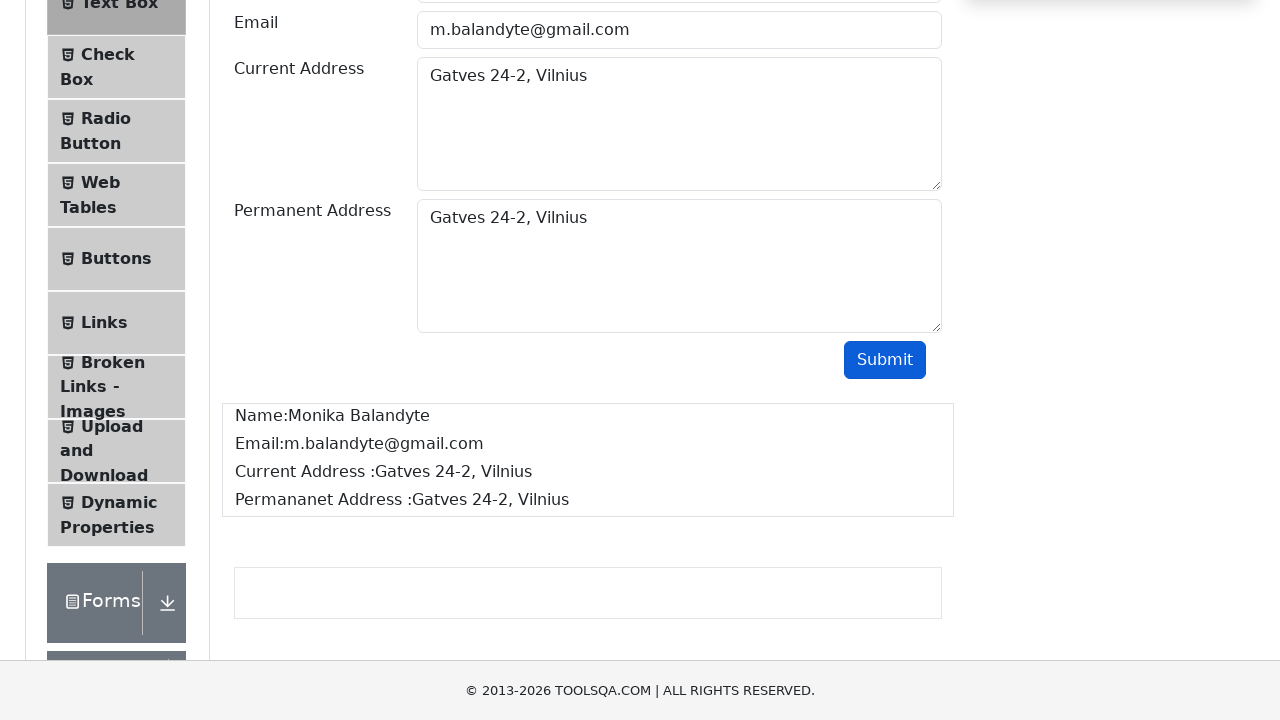

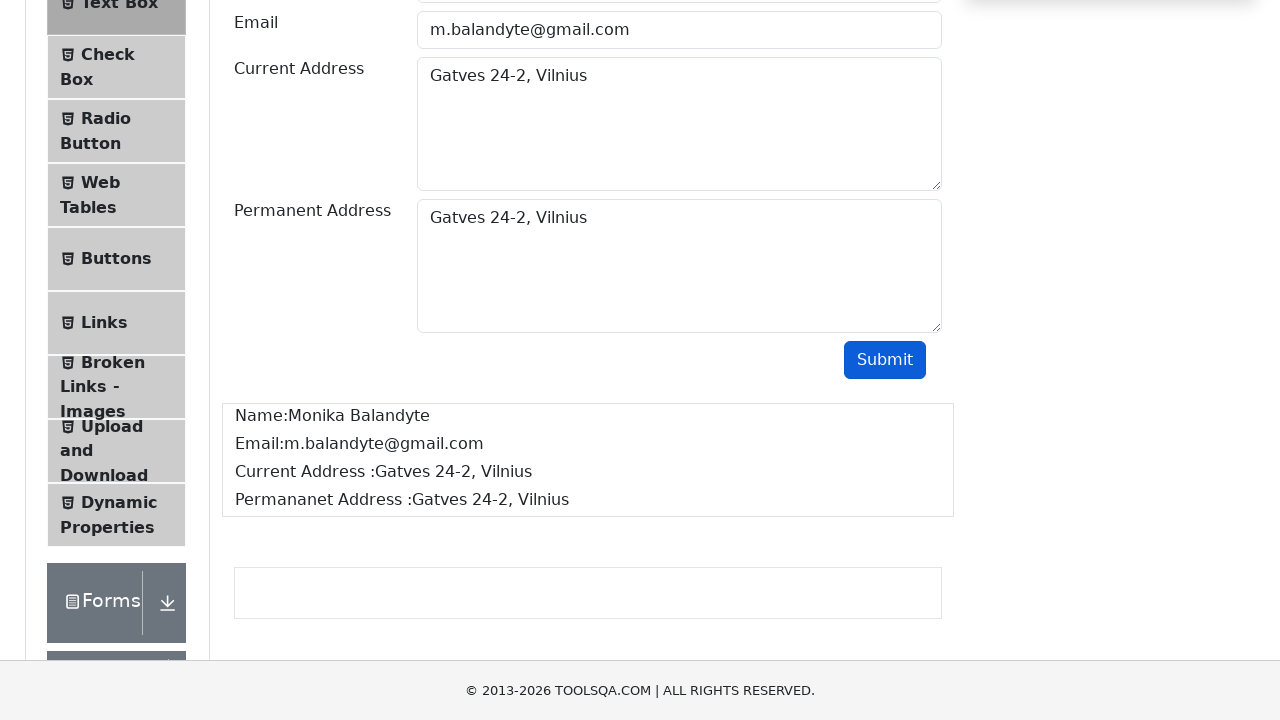